Tests a Todo List application by adding three todo items and verifying that the counter reflects 3 items left.

Starting URL: https://todo-app.serenity-js.org/

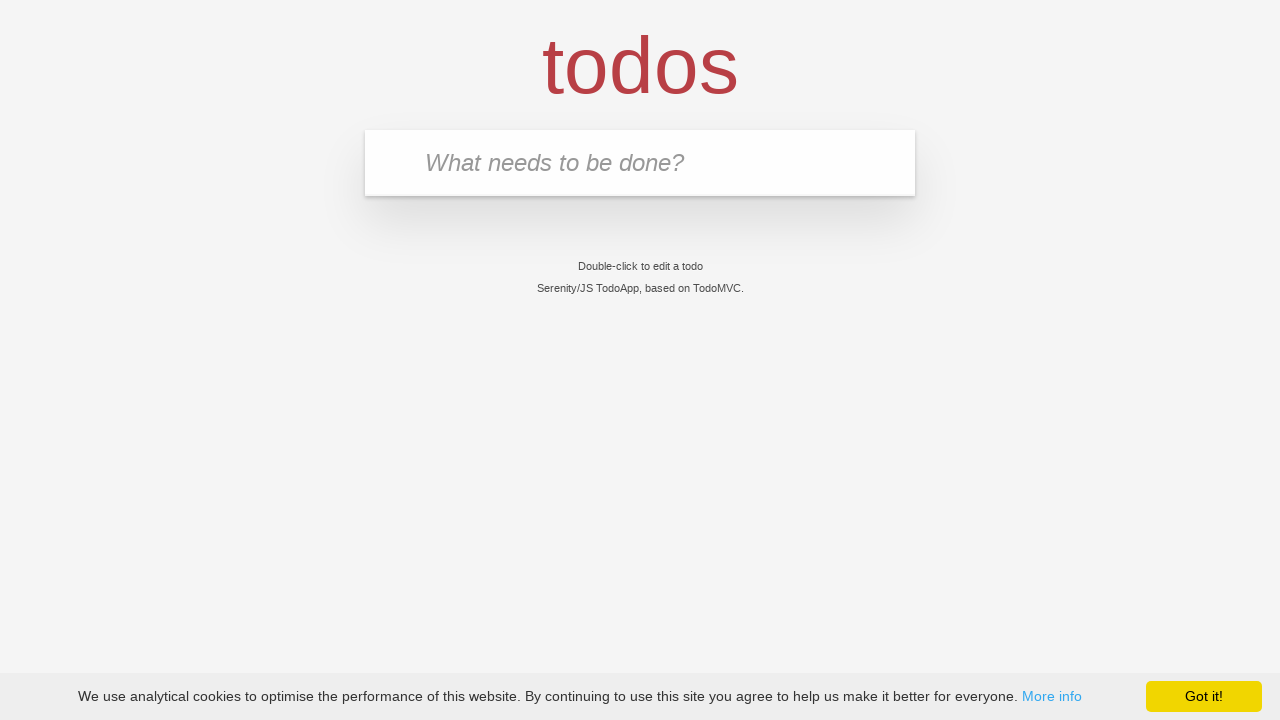

Page loaded with domcontentloaded state
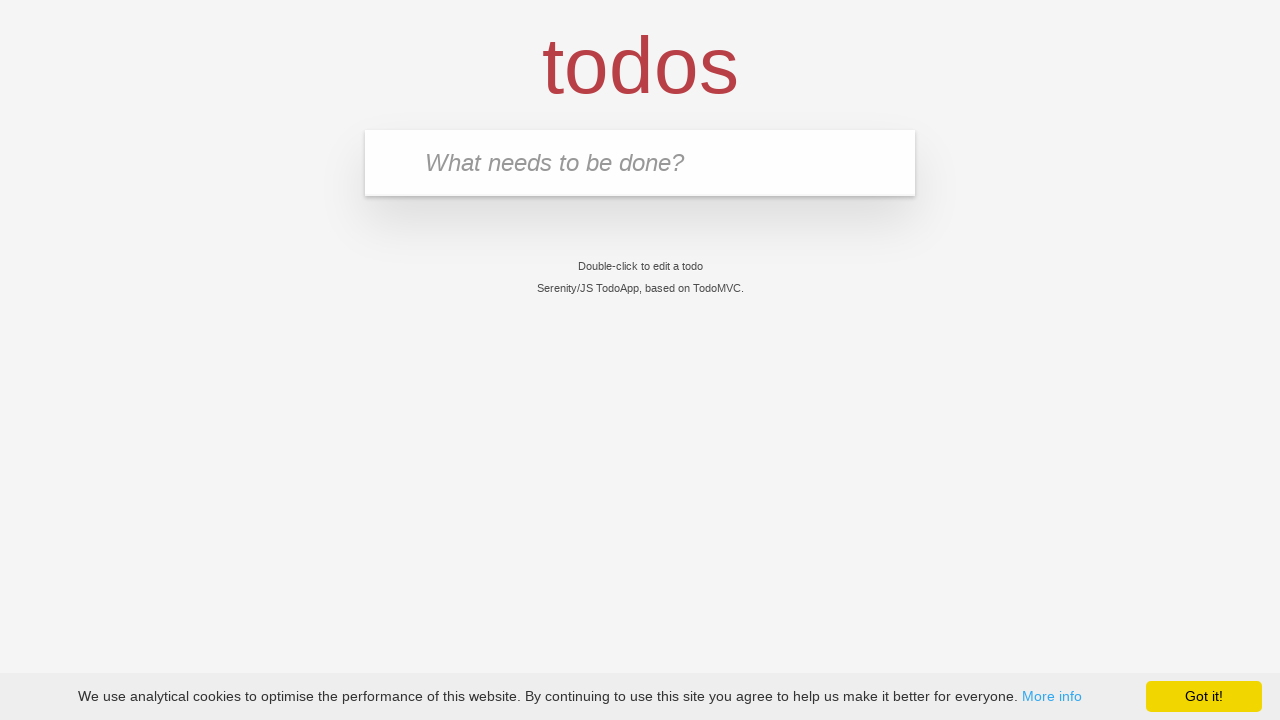

Verified page title is 'Serenity/JS TodoApp'
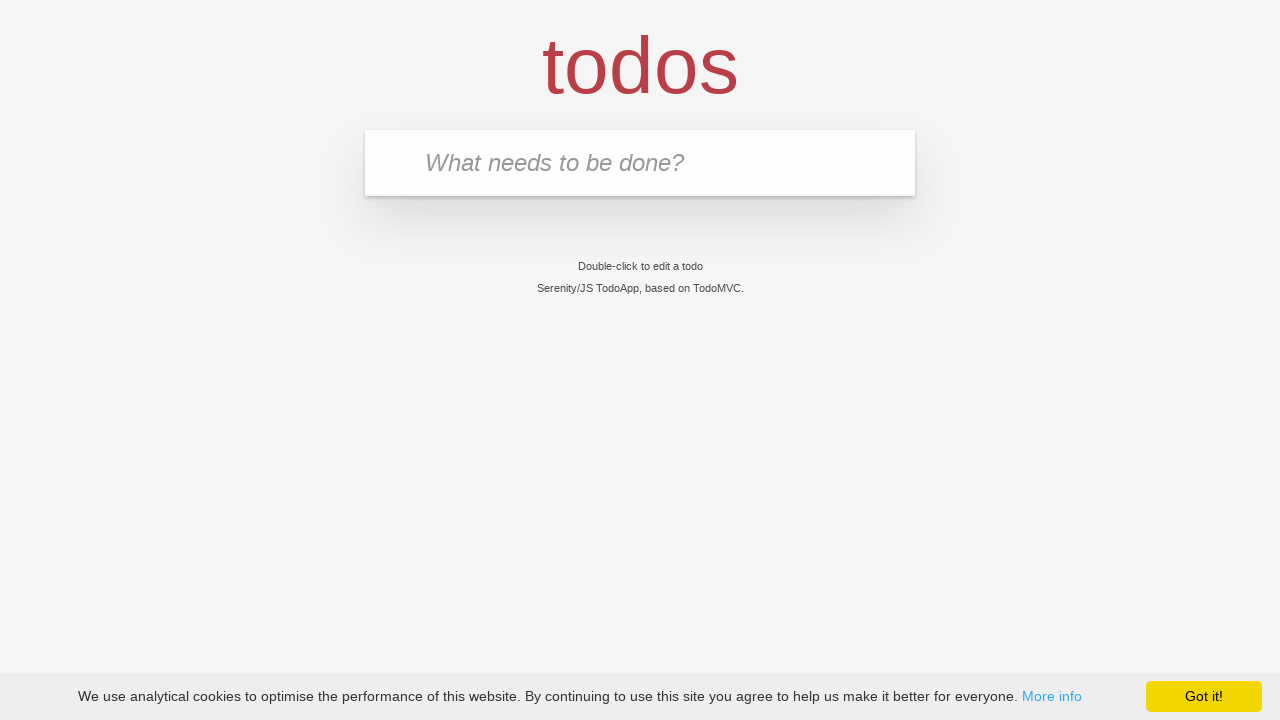

Filled todo input with 'buy some cheese' on input.new-todo
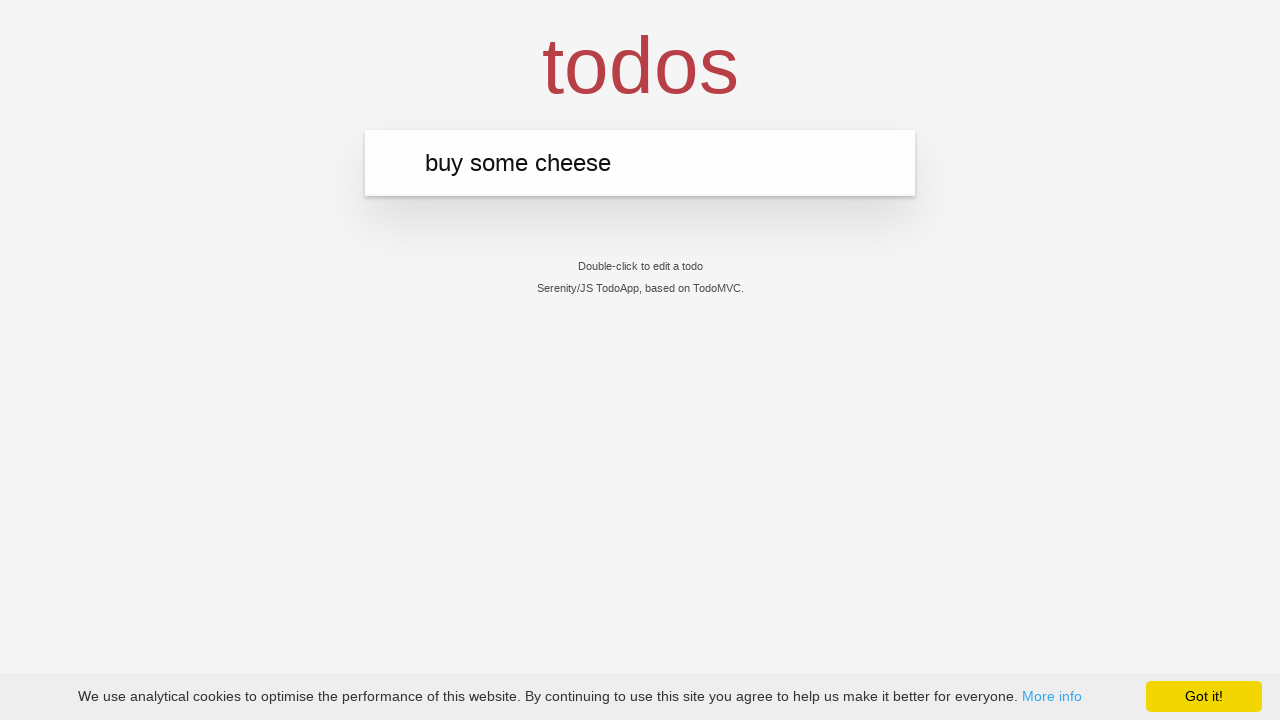

Pressed Enter to add first todo item on input.new-todo
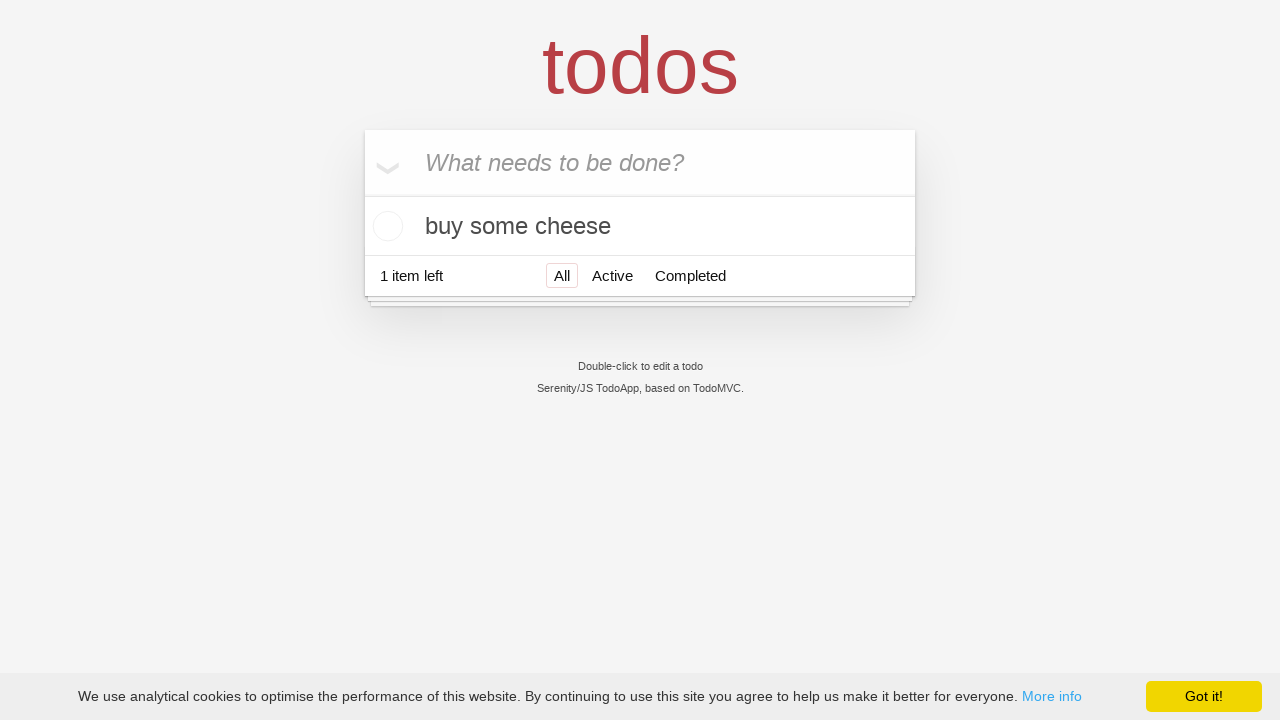

First todo item 'buy some cheese' appeared in list
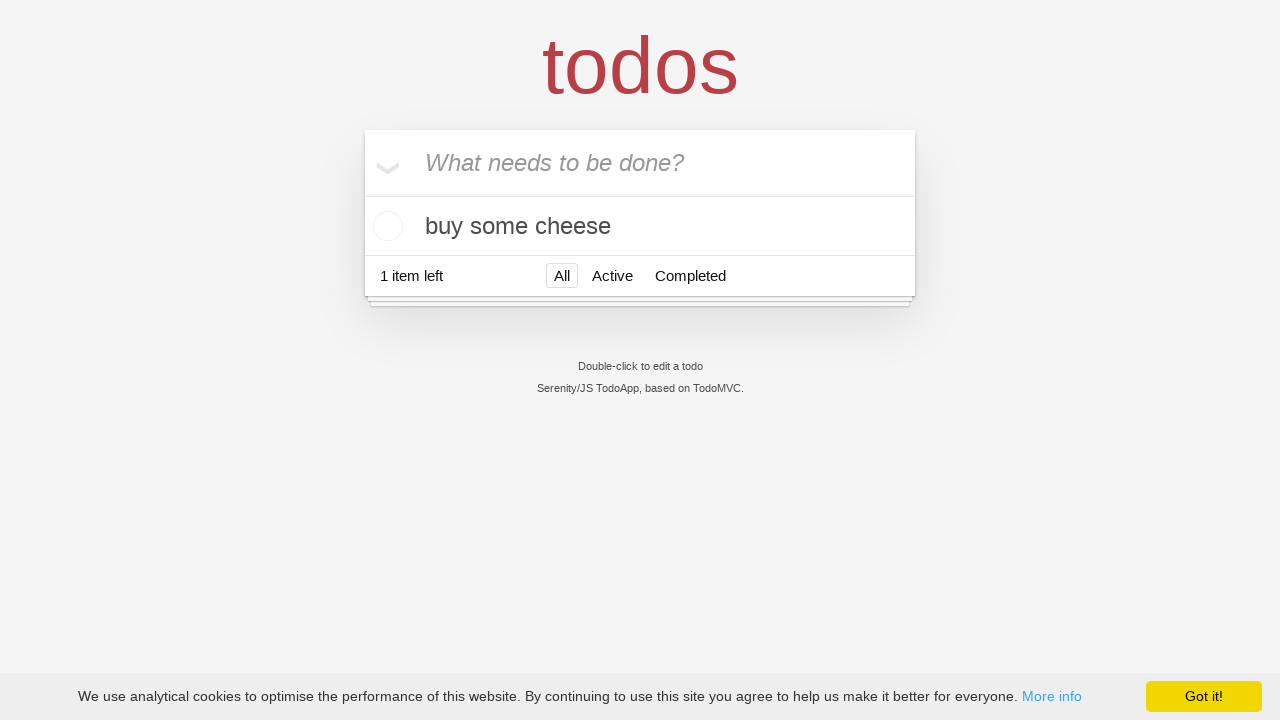

Filled todo input with 'feed the cat' on input.new-todo
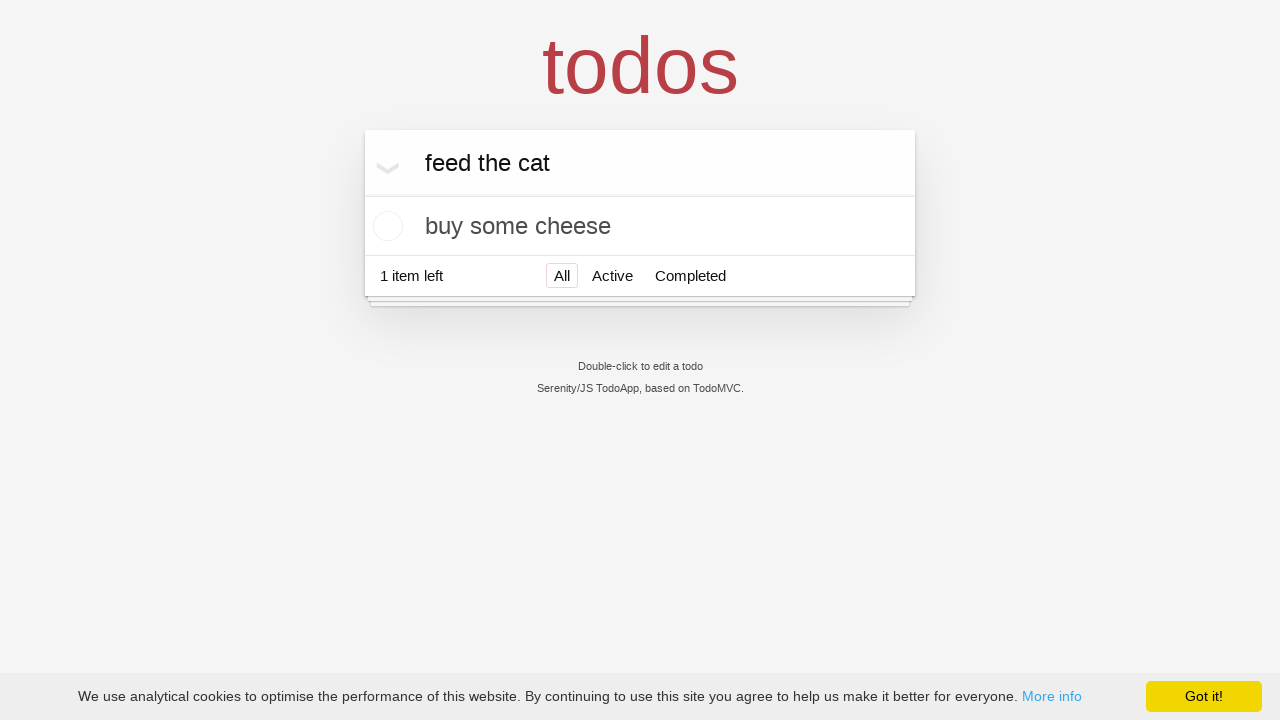

Pressed Enter to add second todo item on input.new-todo
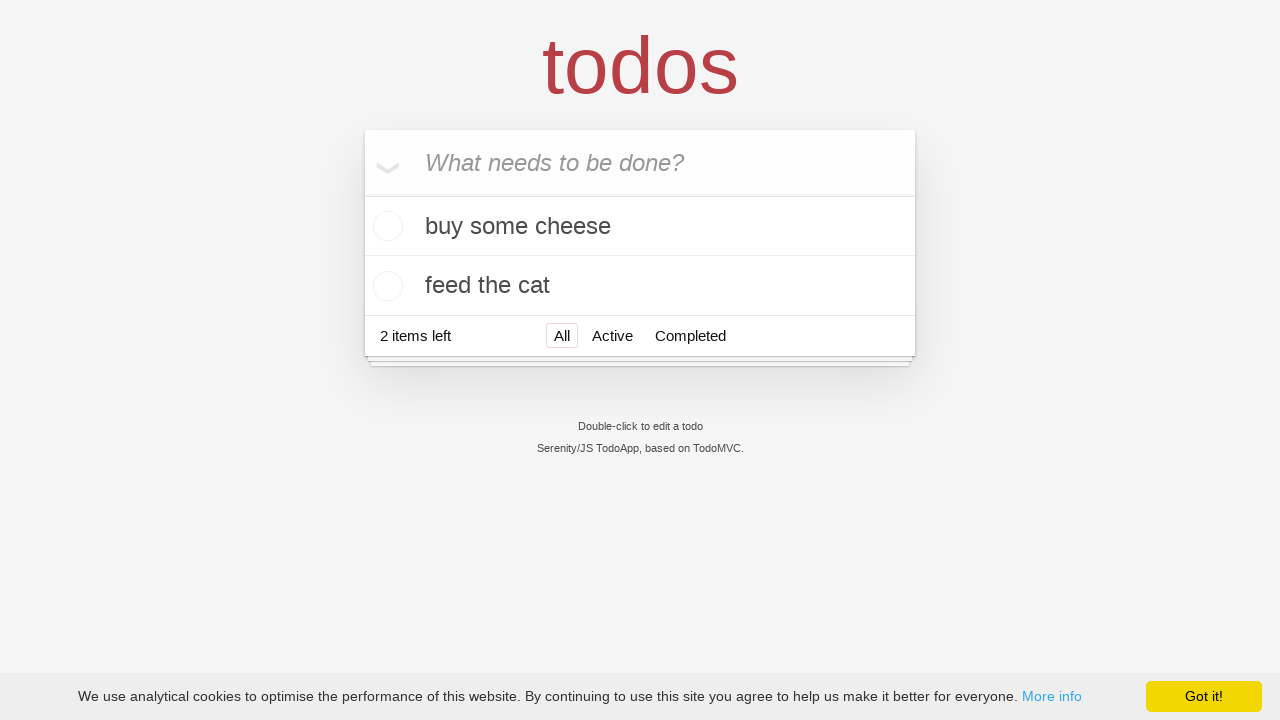

Second todo item 'feed the cat' appeared in list
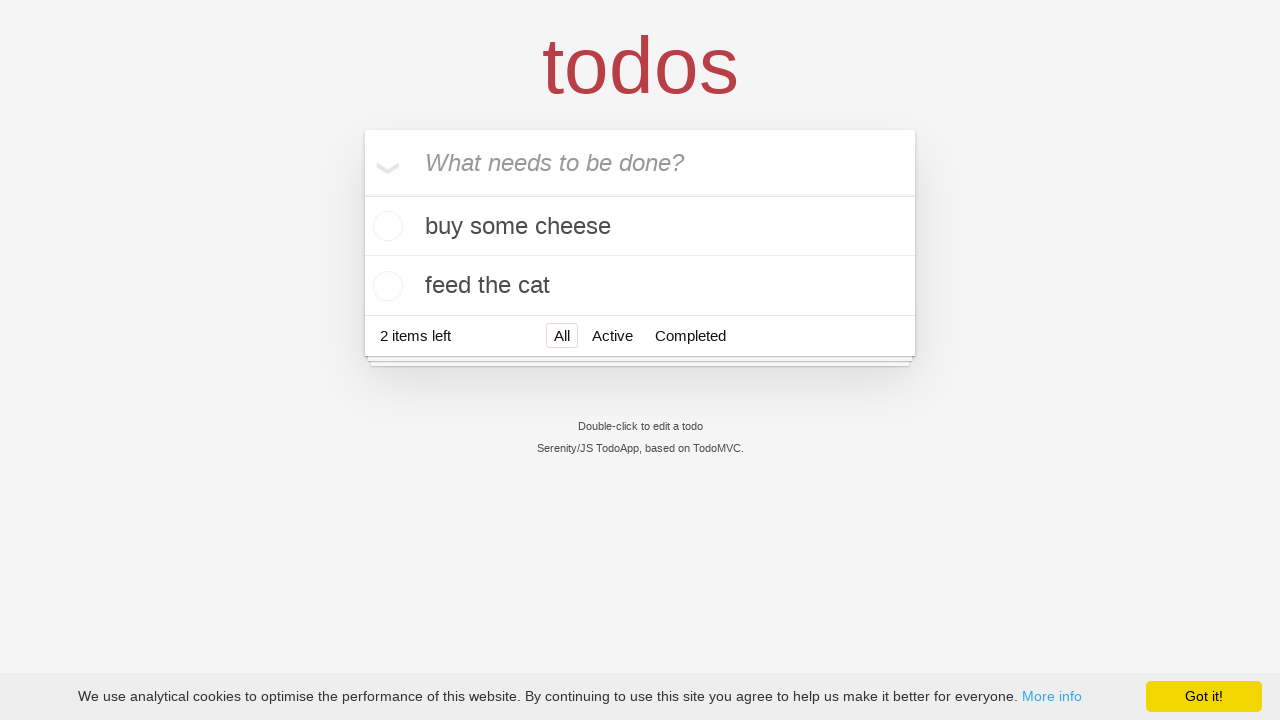

Filled todo input with 'book a doctors appointment' on input.new-todo
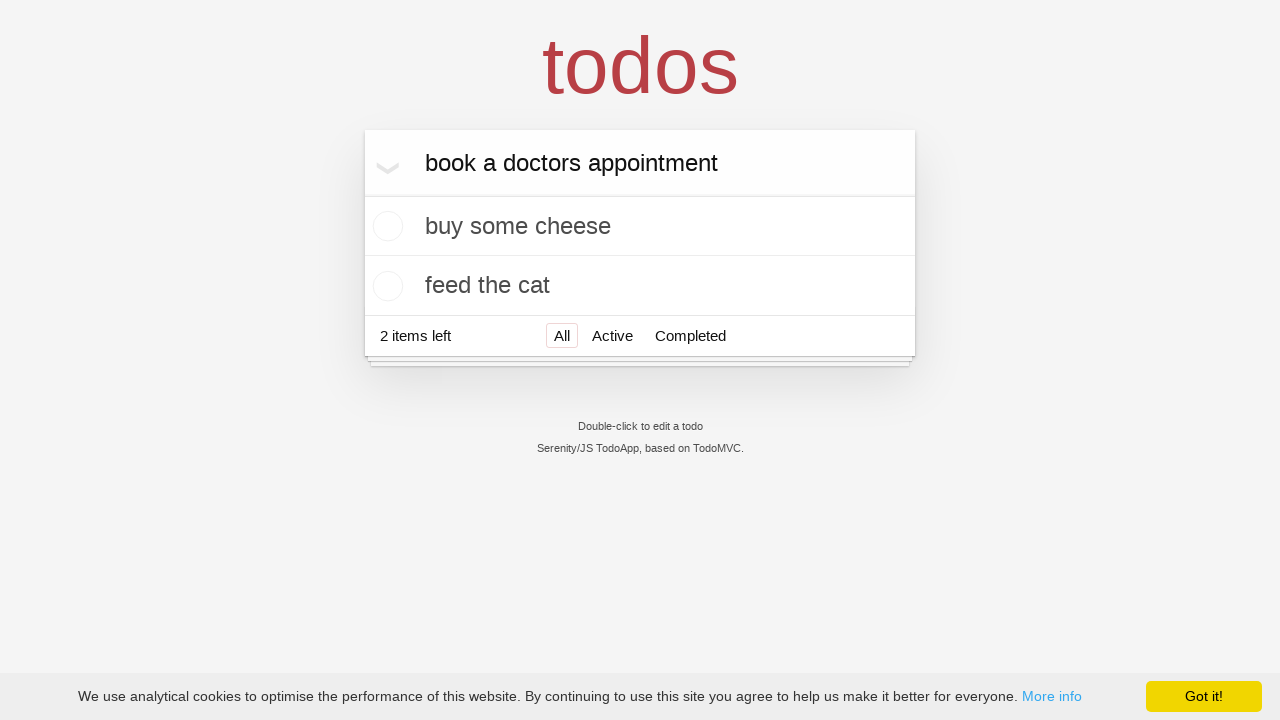

Pressed Enter to add third todo item on input.new-todo
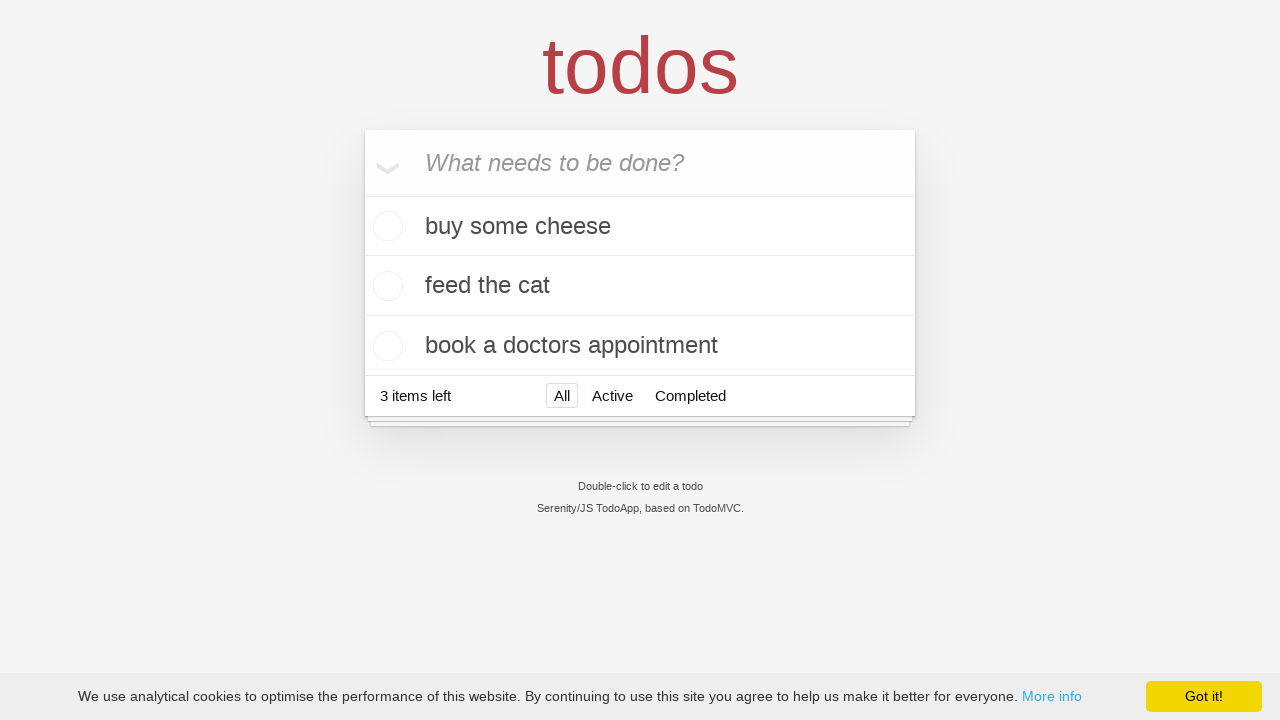

Third todo item 'book a doctors appointment' appeared in list
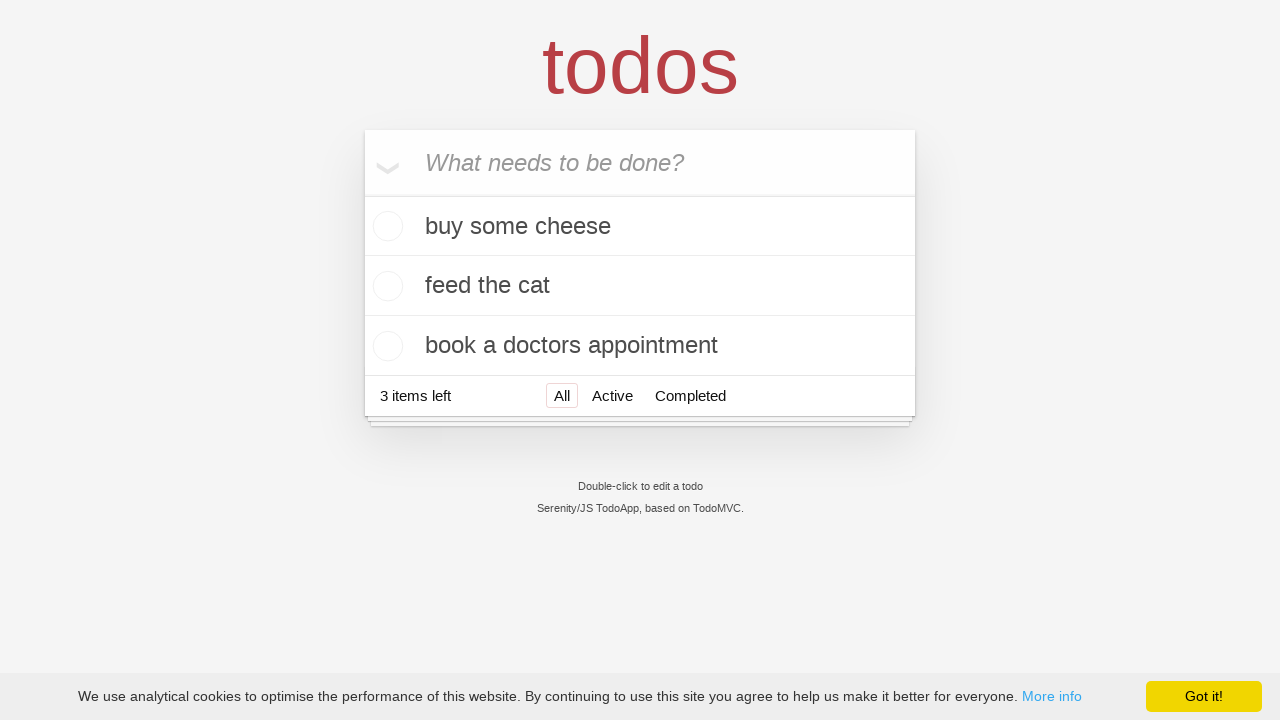

Located the todo counter element
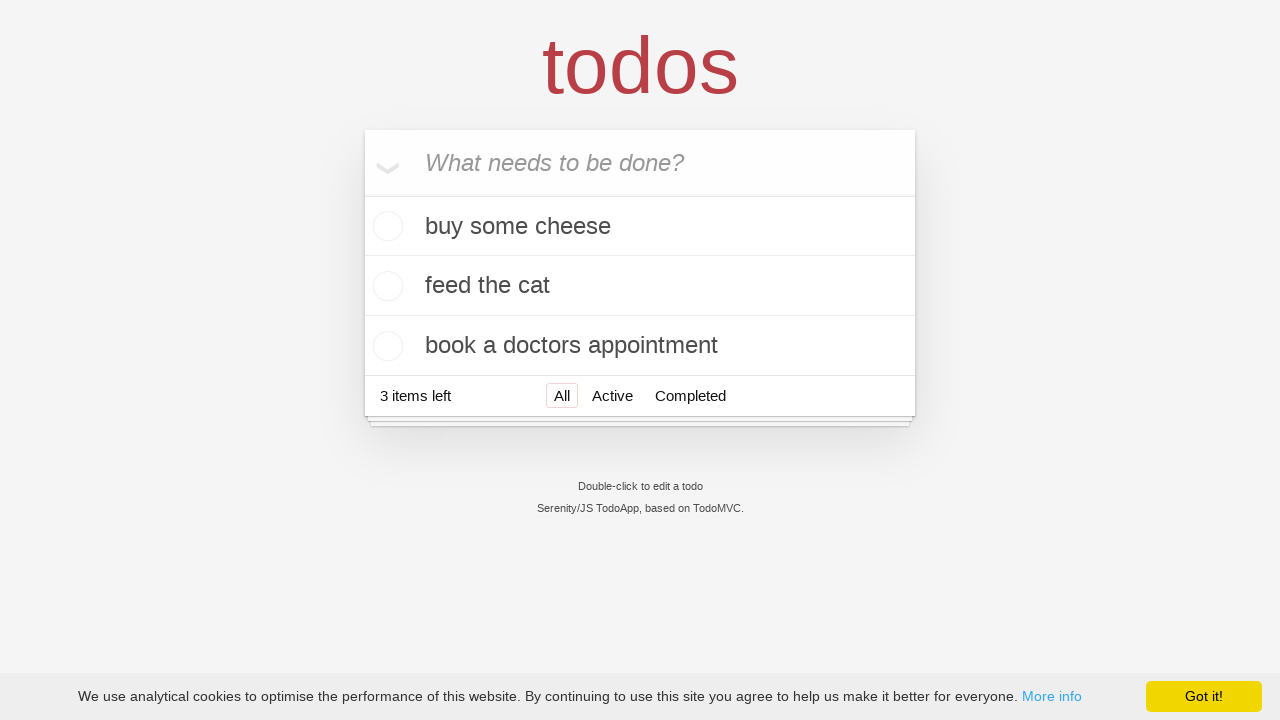

Todo counter element is visible
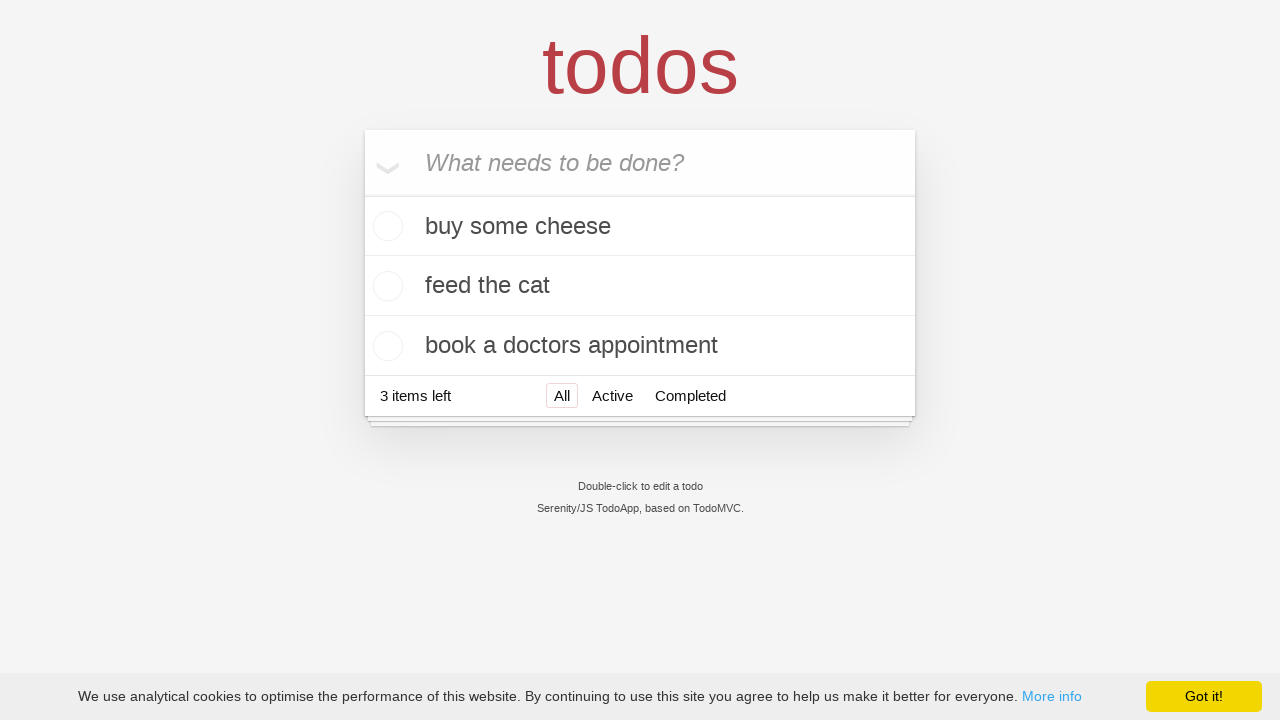

Verified counter displays '3' items left
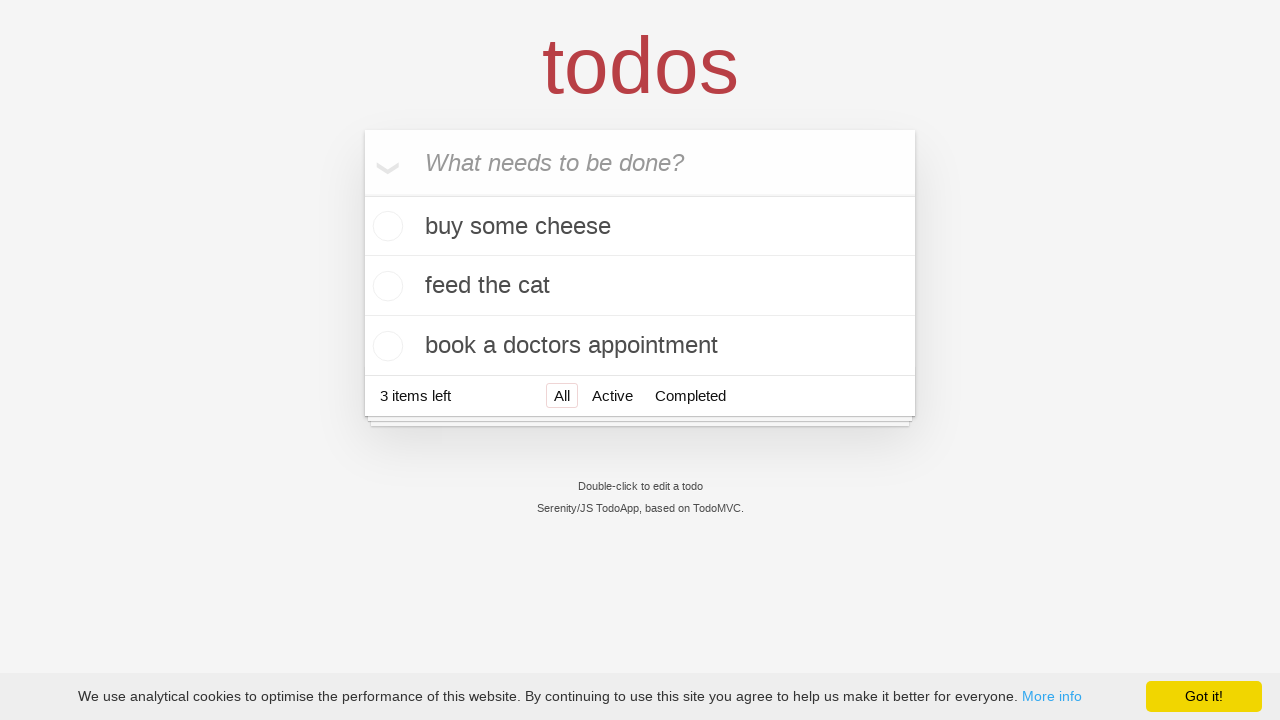

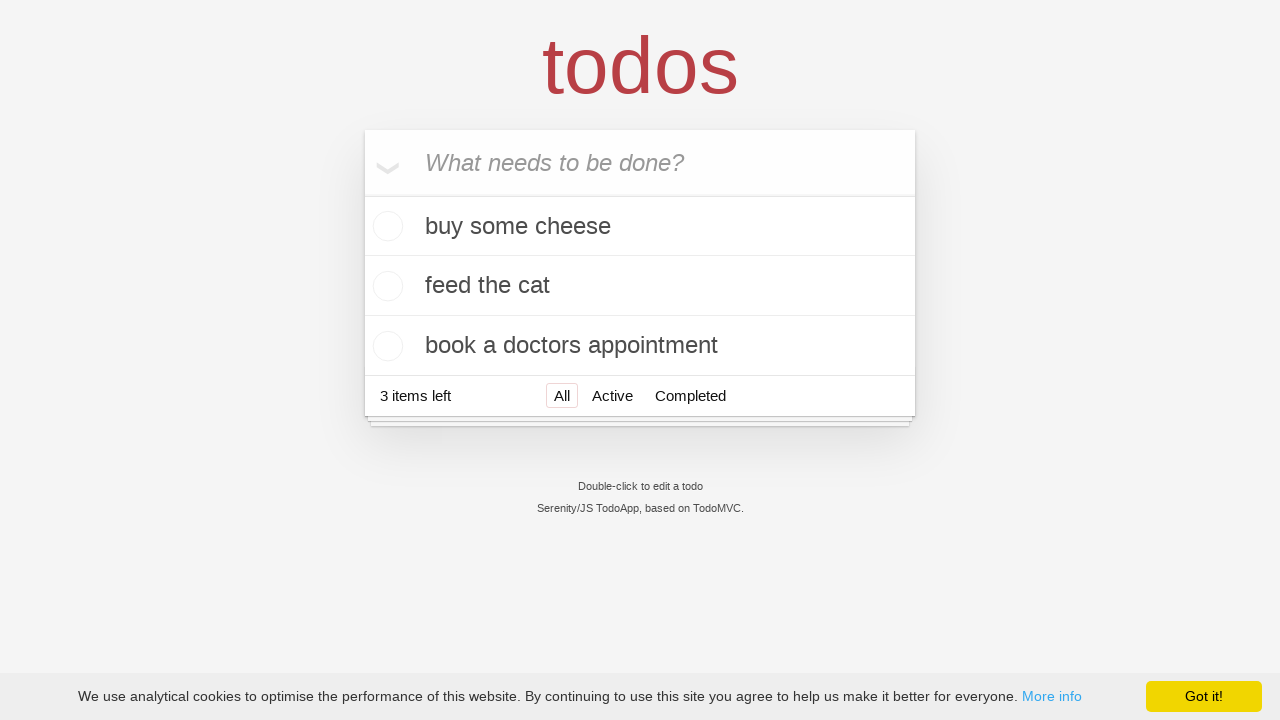